Tests alert functionality by entering a name in a text field, triggering an alert, and accepting it

Starting URL: https://rahulshettyacademy.com/AutomationPractice/

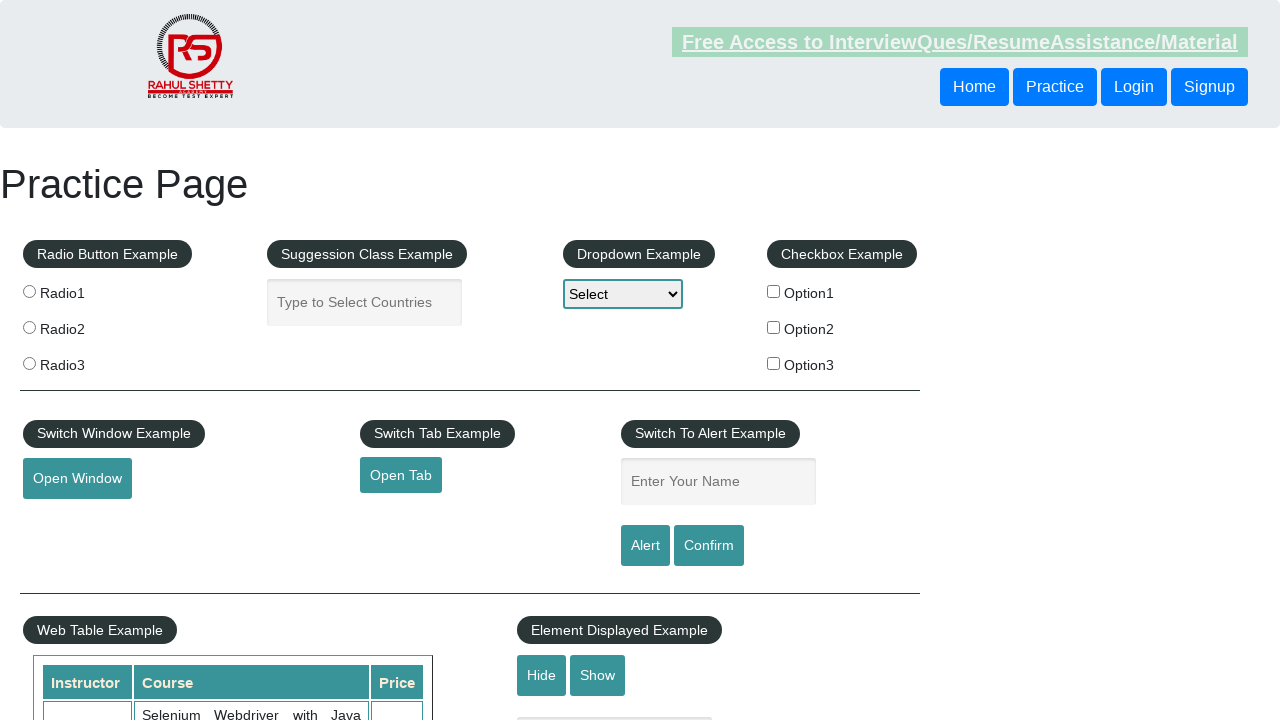

Entered 'Ashish' in the name text field on //input[@name='enter-name']
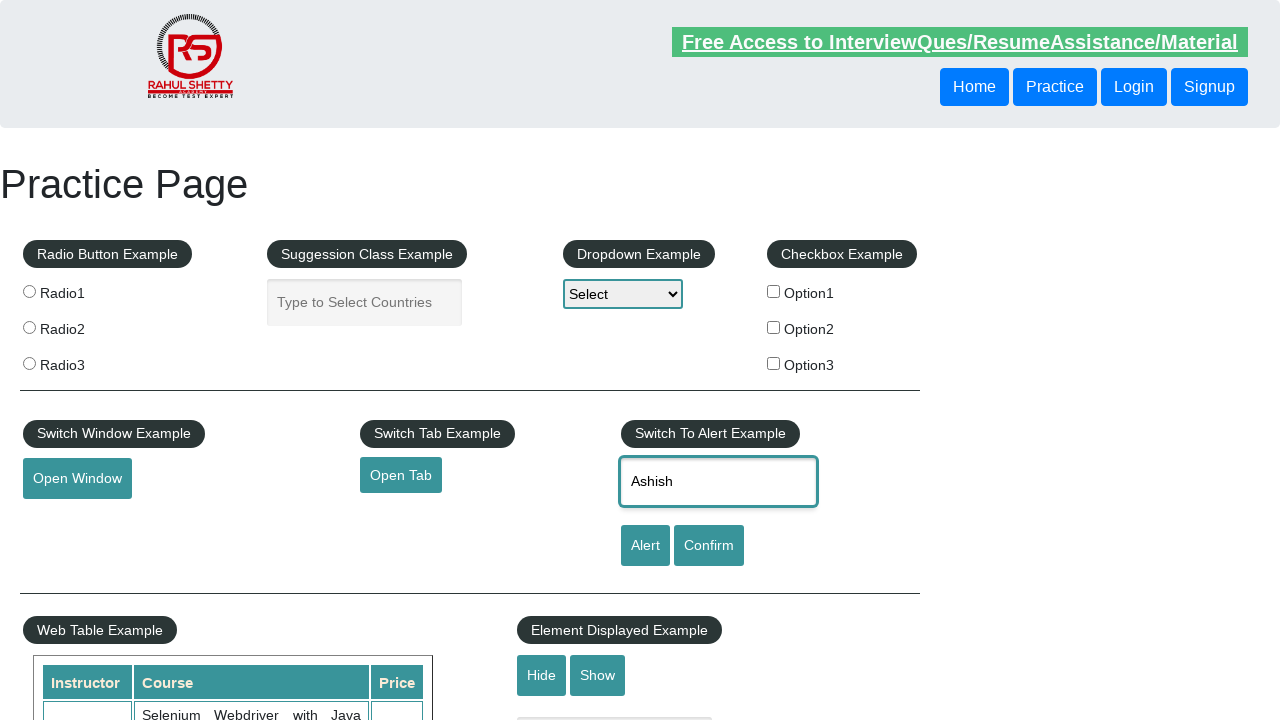

Clicked the alert button to trigger alert dialog at (645, 546) on xpath=//input[@id='alertbtn']
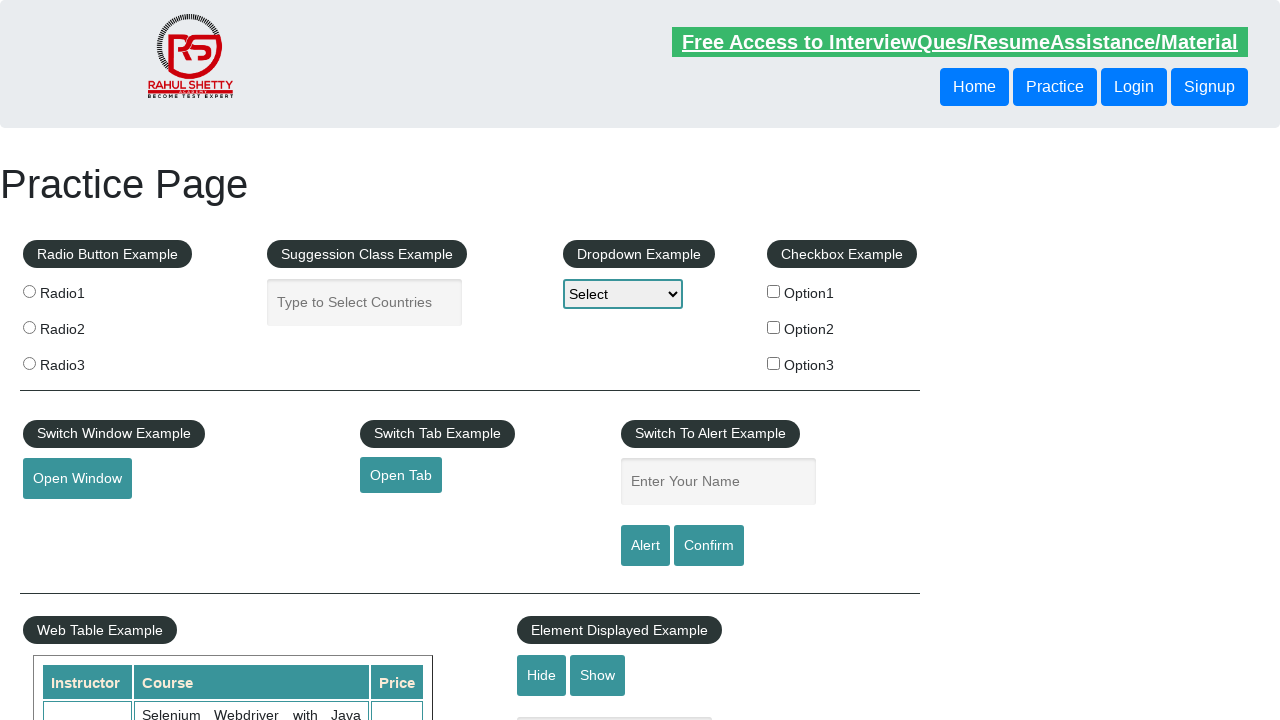

Accepted the alert dialog
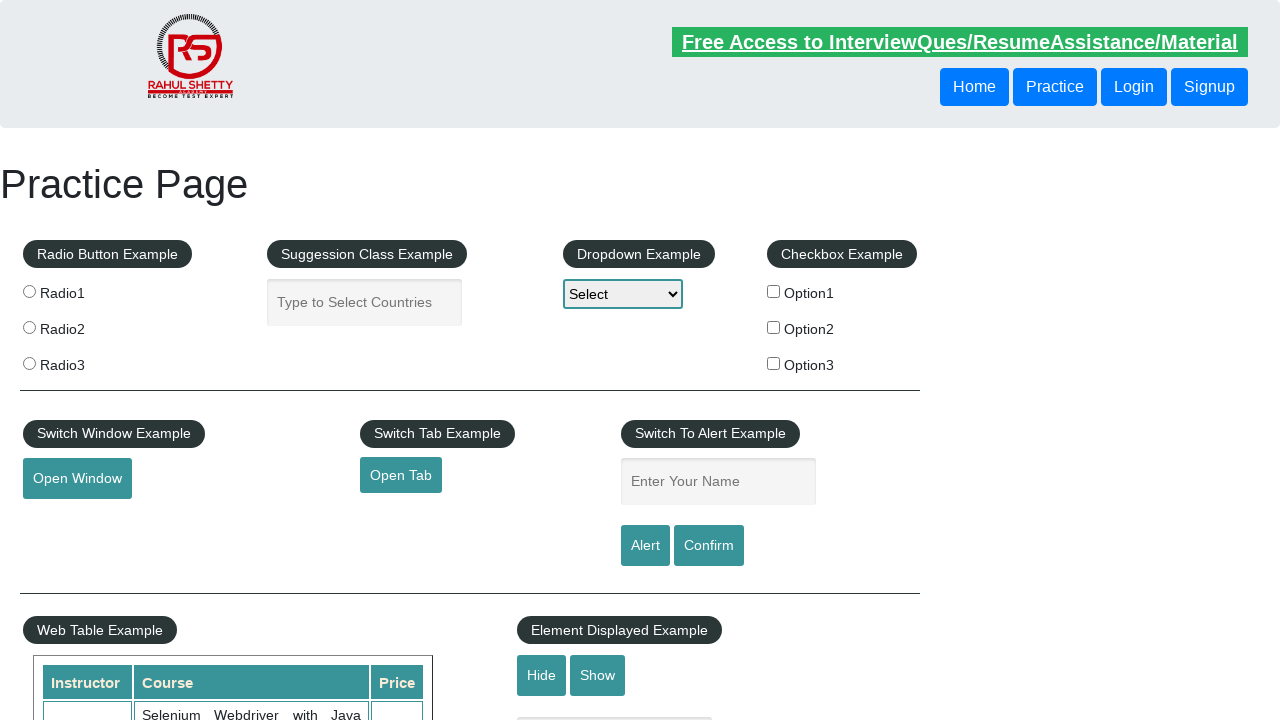

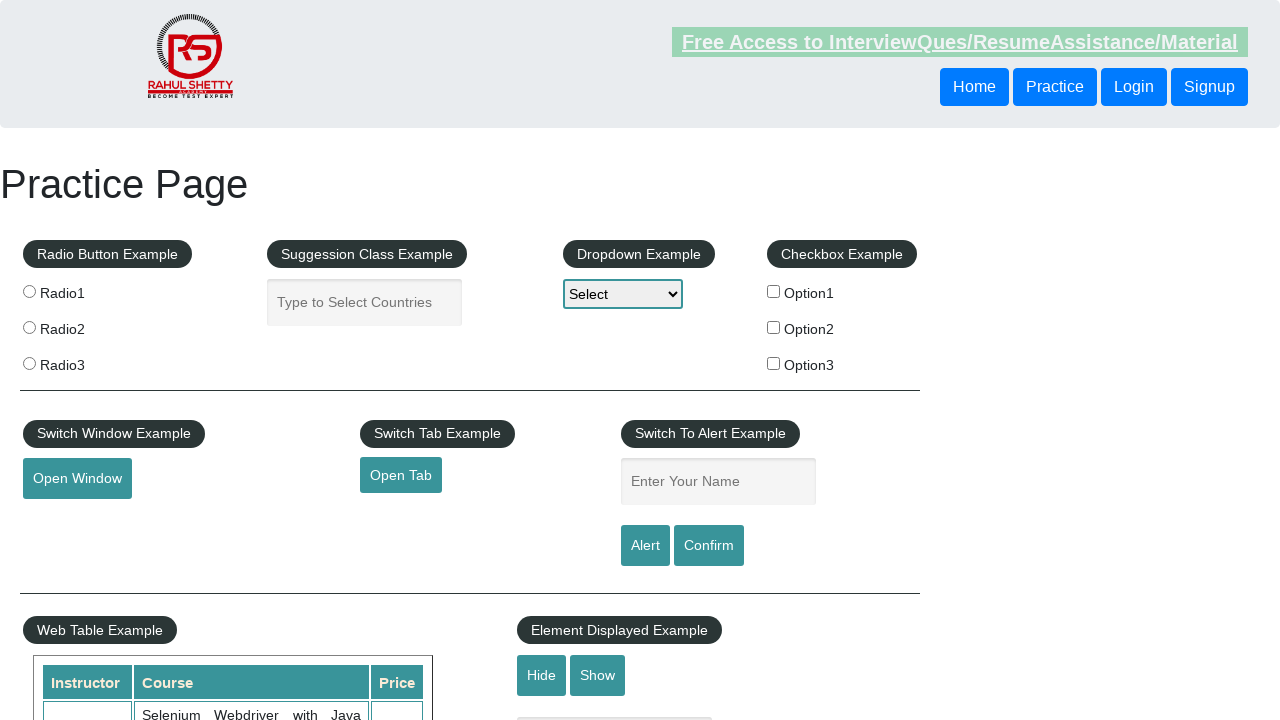